Tests keyboard and mouse input functionality by clicking on a text field, entering text, and clicking a button

Starting URL: https://formy-project.herokuapp.com/keypress

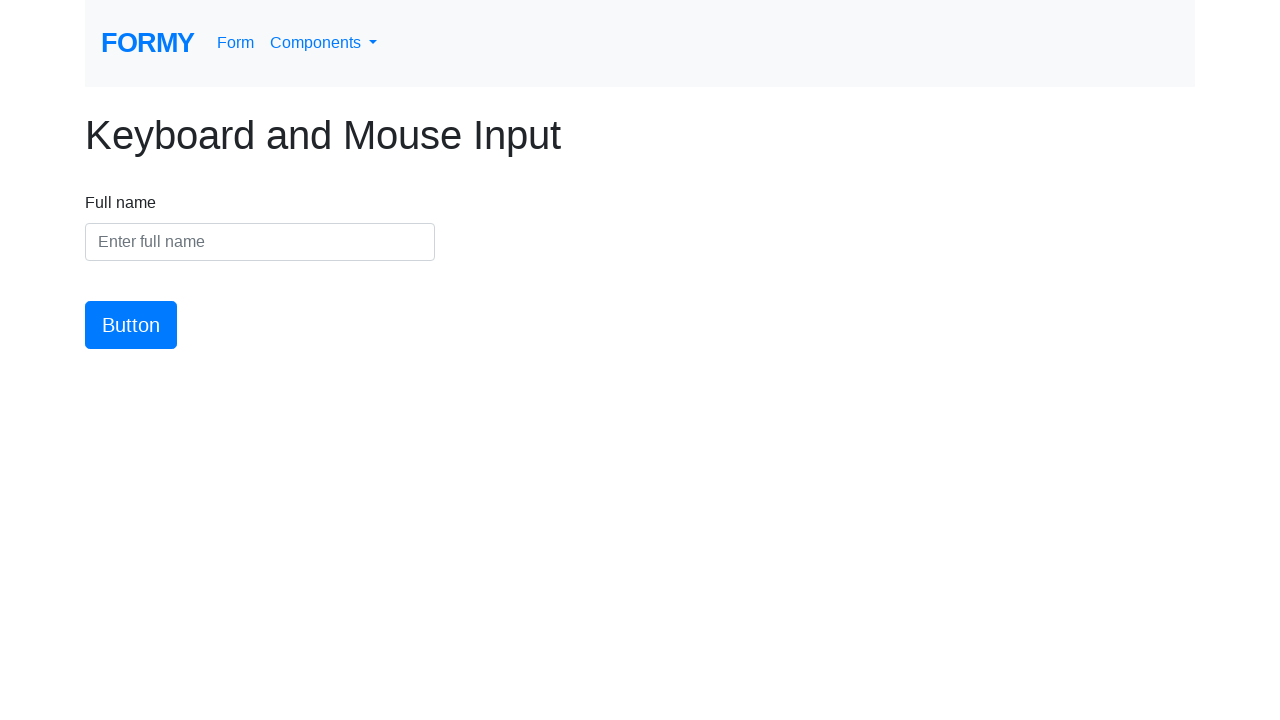

Clicked on the name input field to make it active at (260, 242) on #name
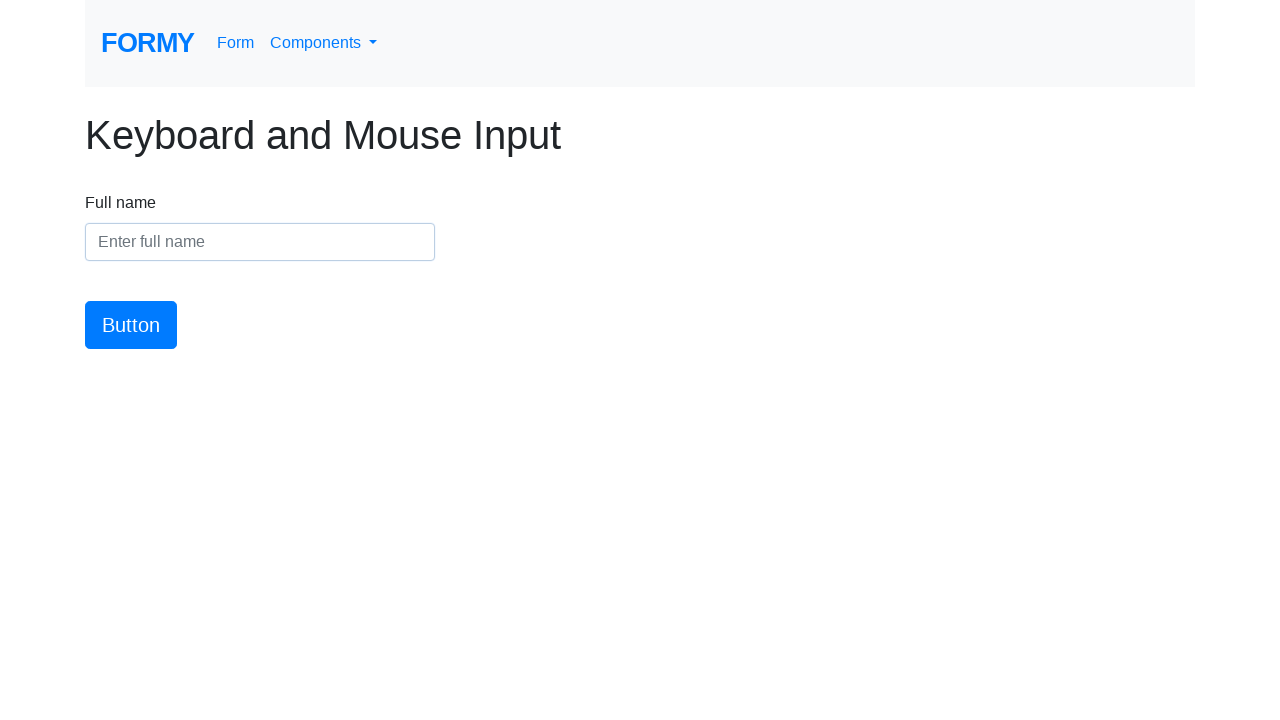

Typed 'Eduardo Fuertes' into the name field on #name
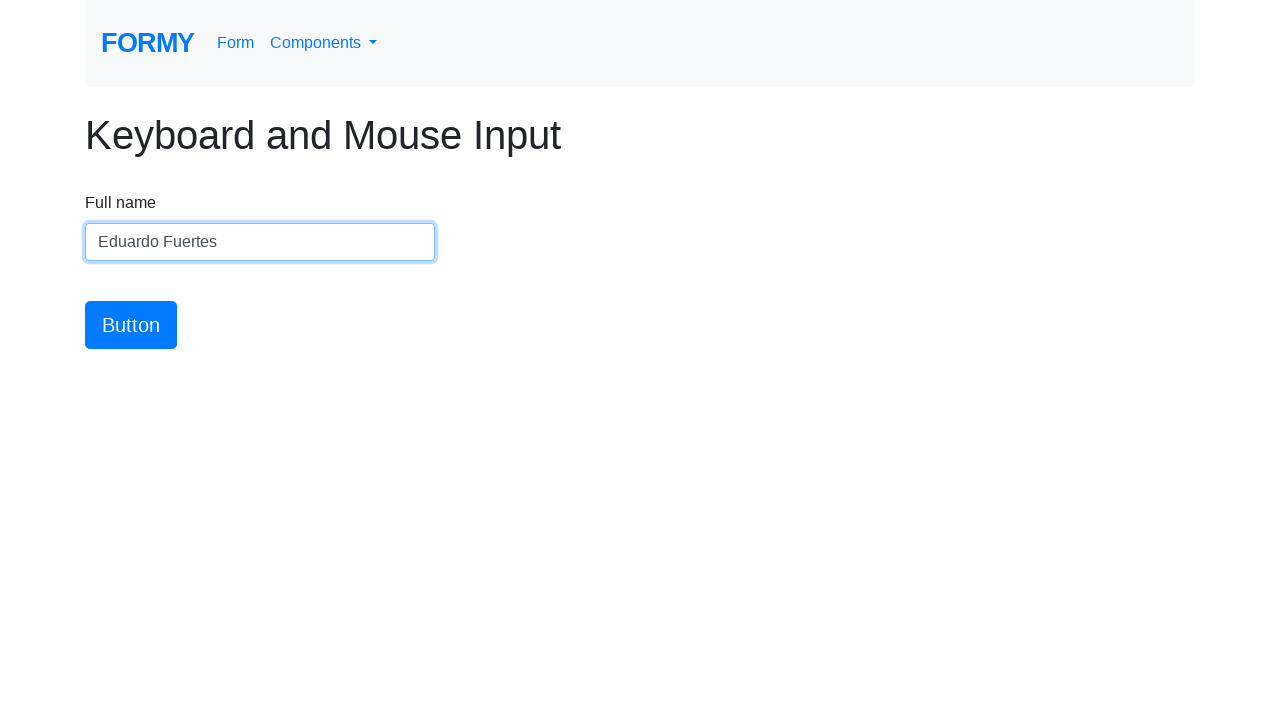

Clicked the submit button at (131, 325) on #button
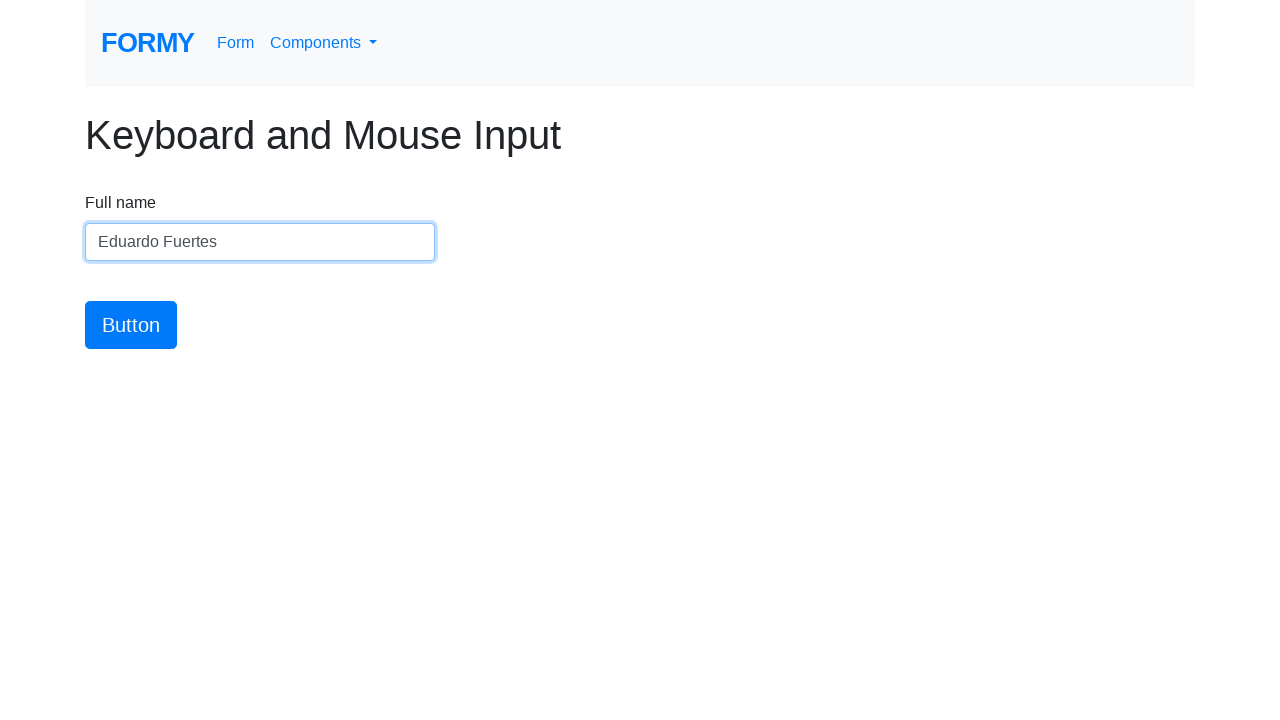

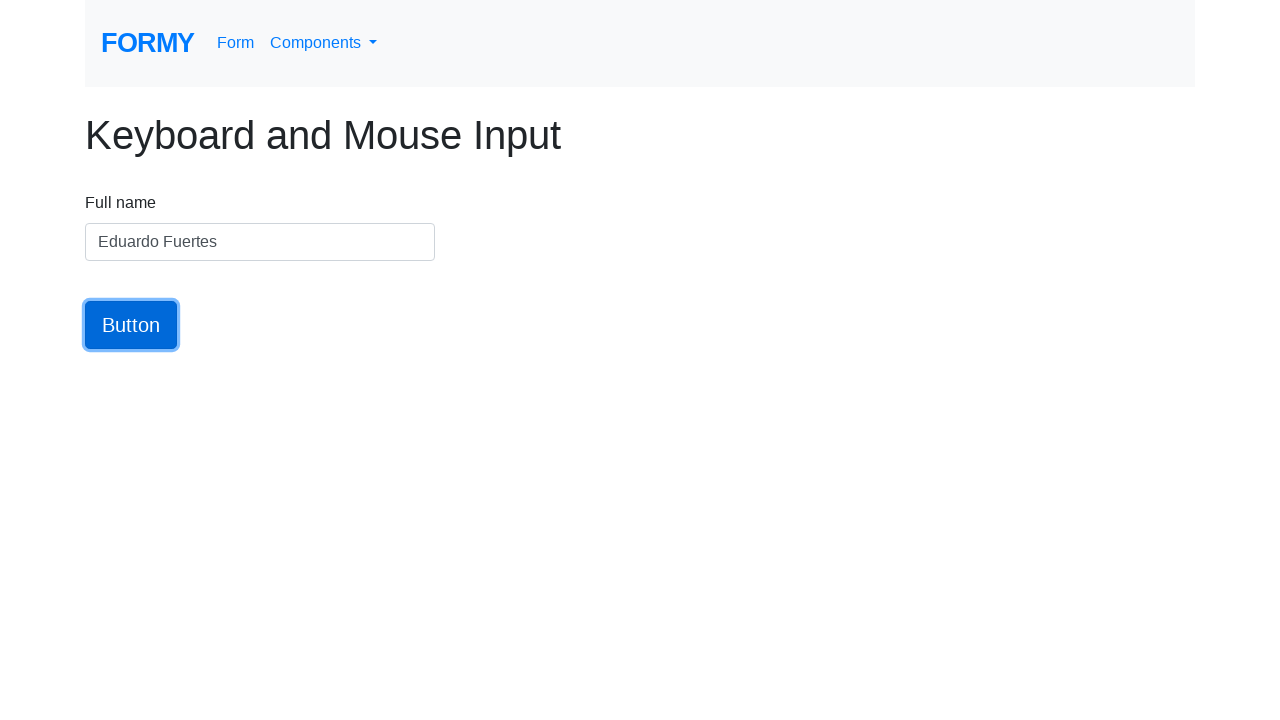